Tests the redirect functionality by clicking a hyperlink on the redirector page and verifying it navigates to the status codes page.

Starting URL: https://the-internet.herokuapp.com/redirector

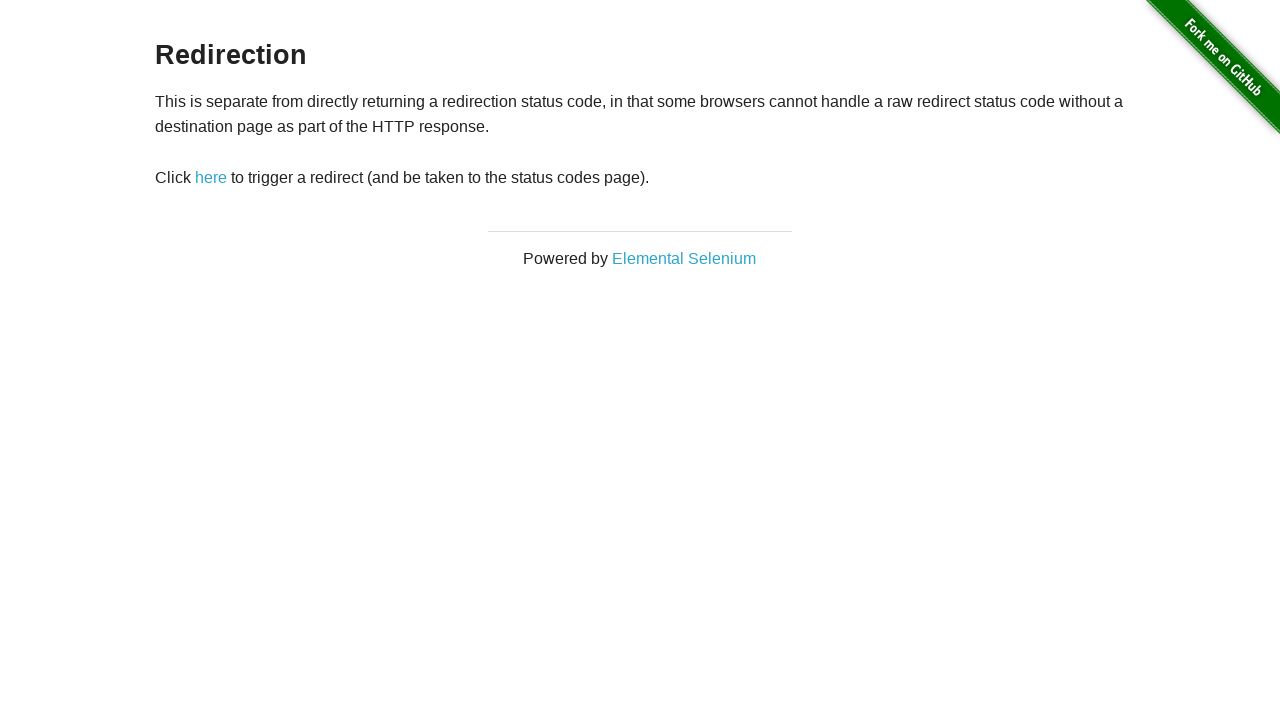

Clicked the 'here' redirect link at (211, 178) on a#redirect
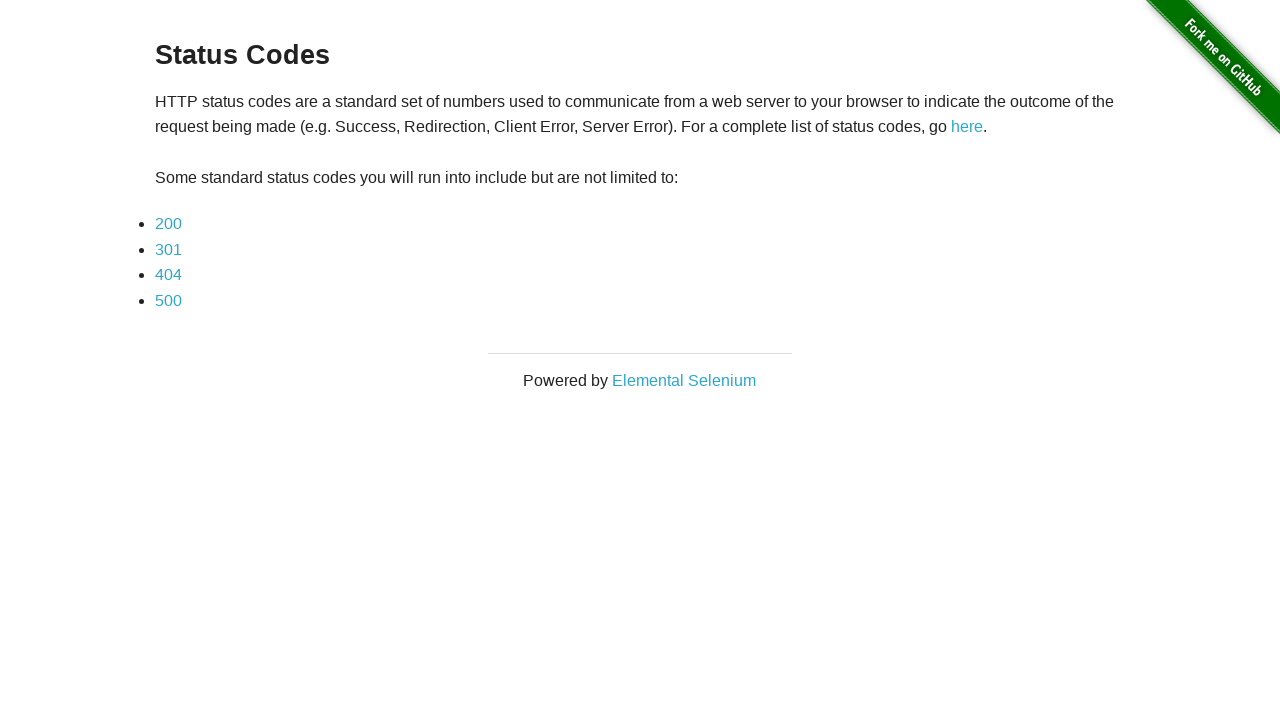

Verified navigation to status codes page
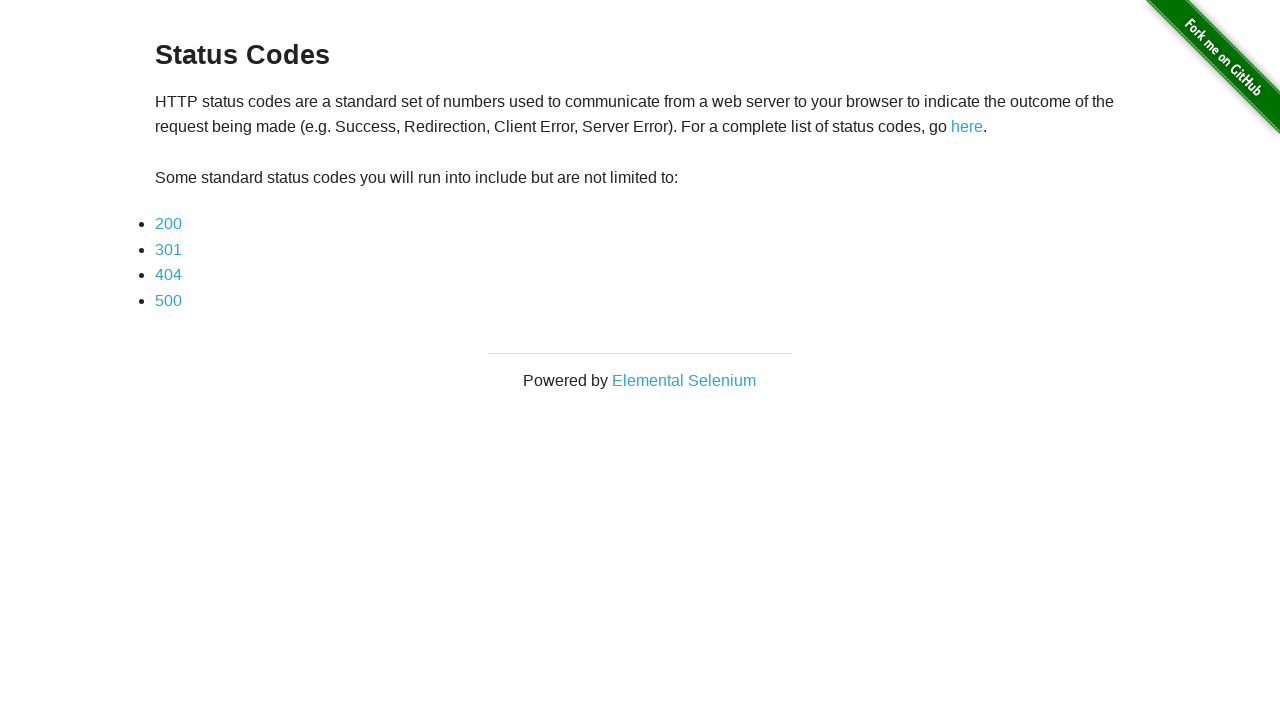

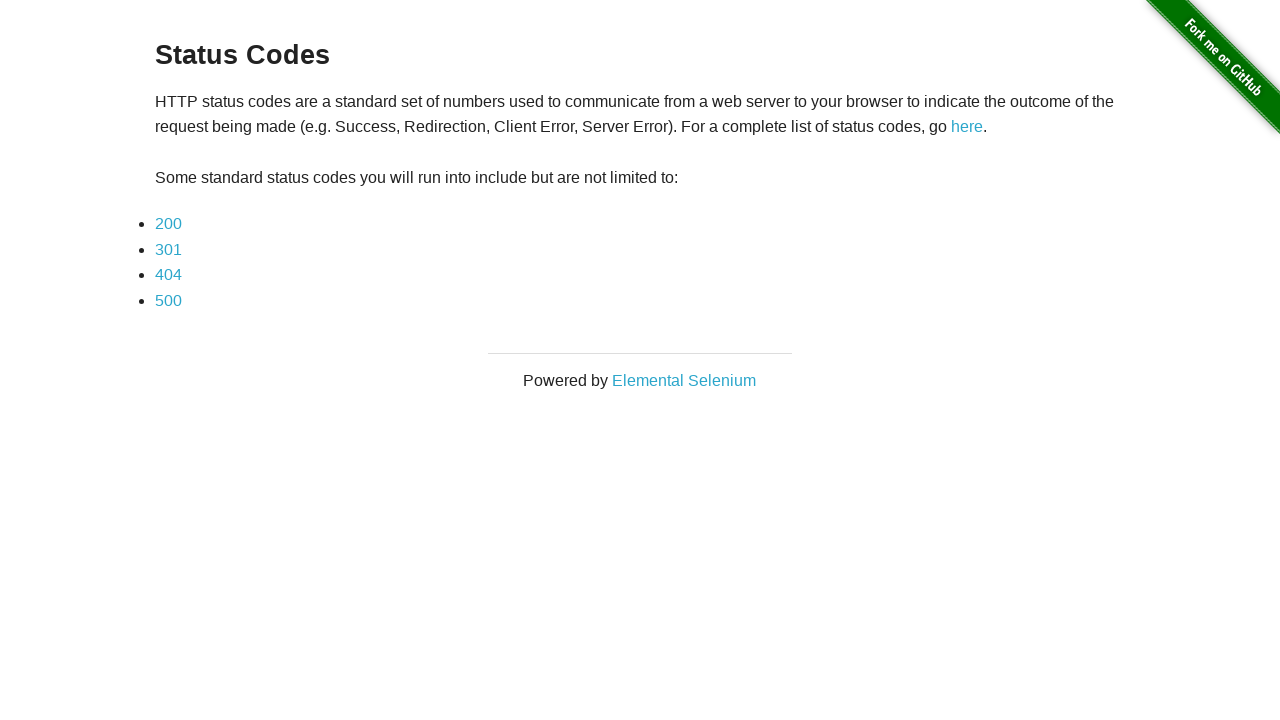